Tests that new todo items are appended to the bottom of the list by creating 3 items

Starting URL: https://demo.playwright.dev/todomvc

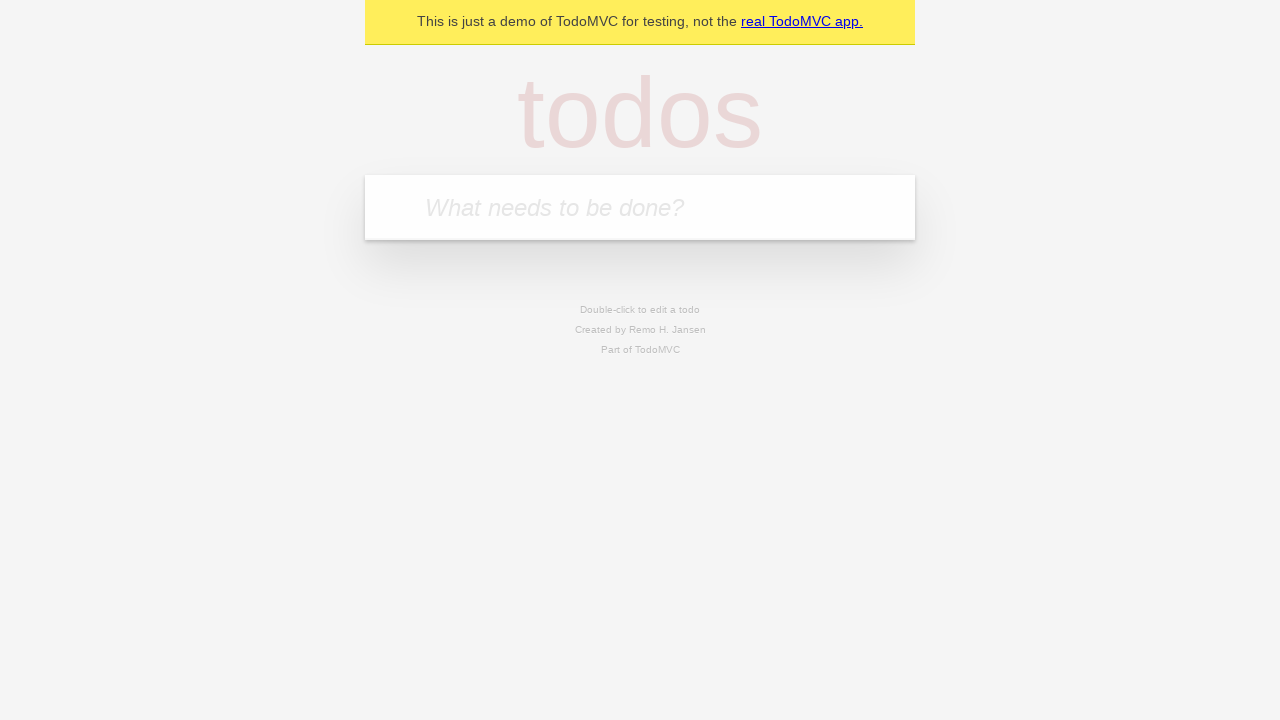

Navigated to TodoMVC demo application
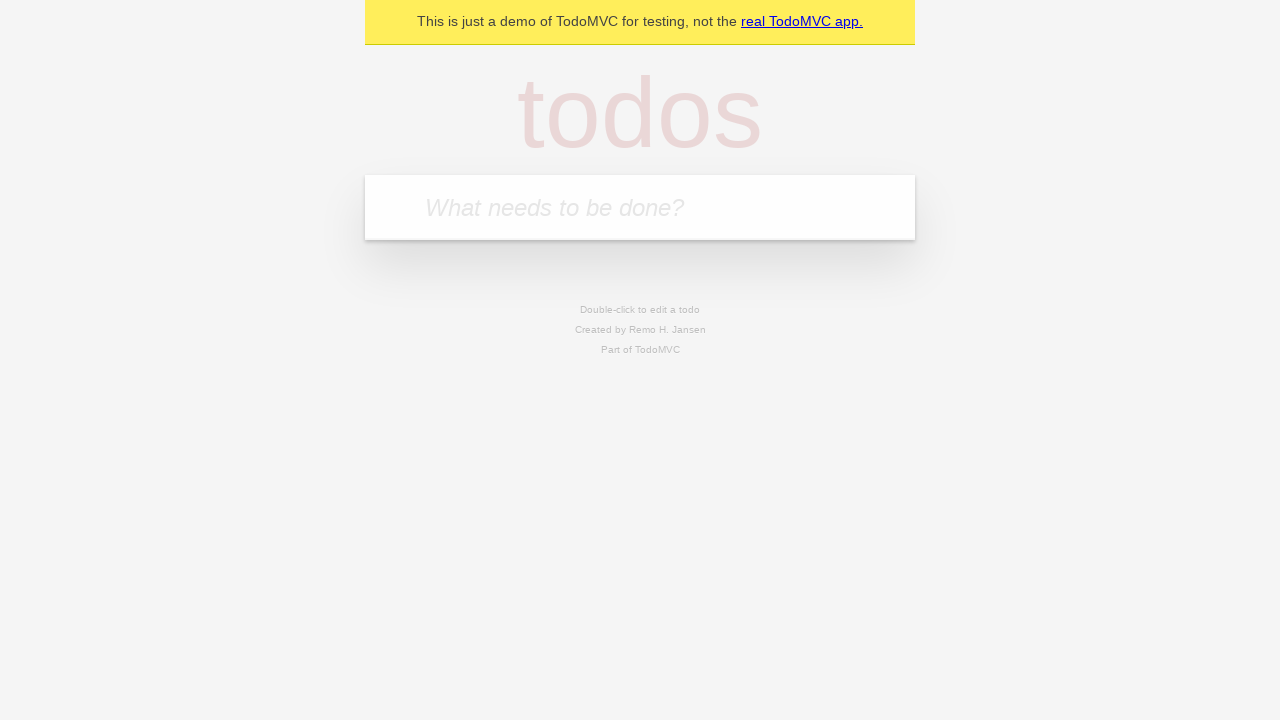

Located the 'What needs to be done?' input field
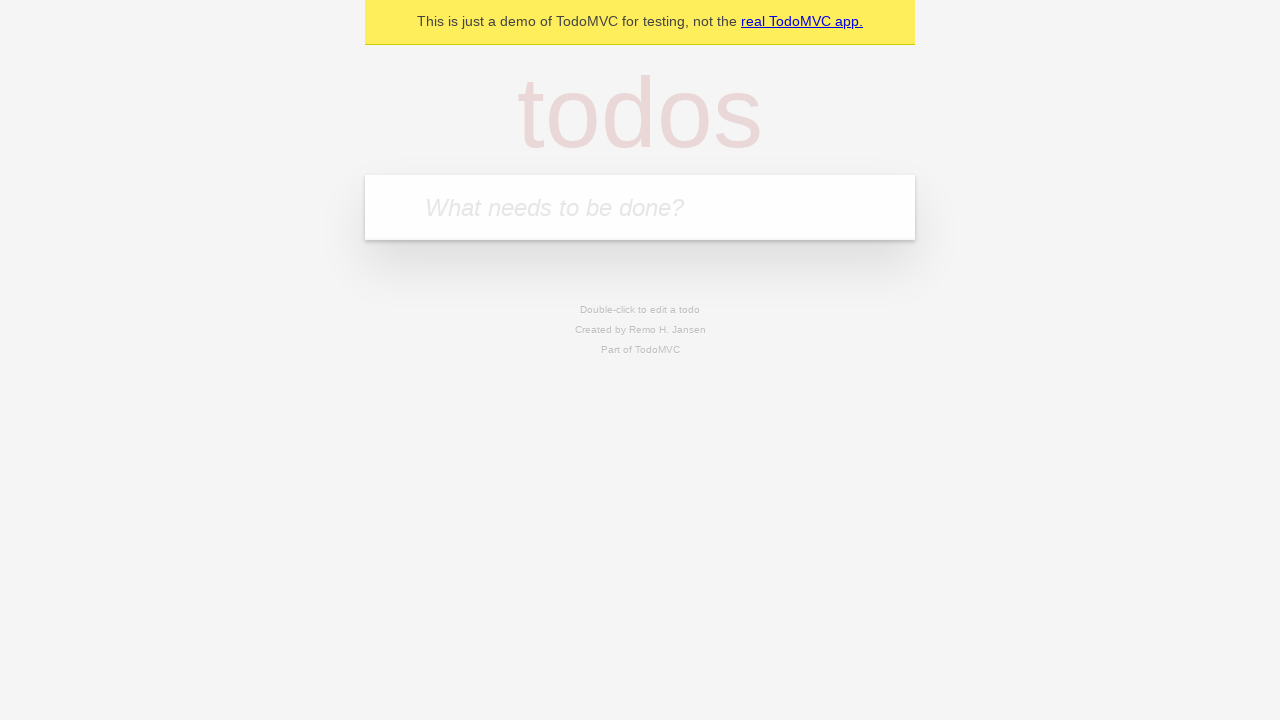

Filled todo input with 'buy some cheese' on internal:attr=[placeholder="What needs to be done?"i]
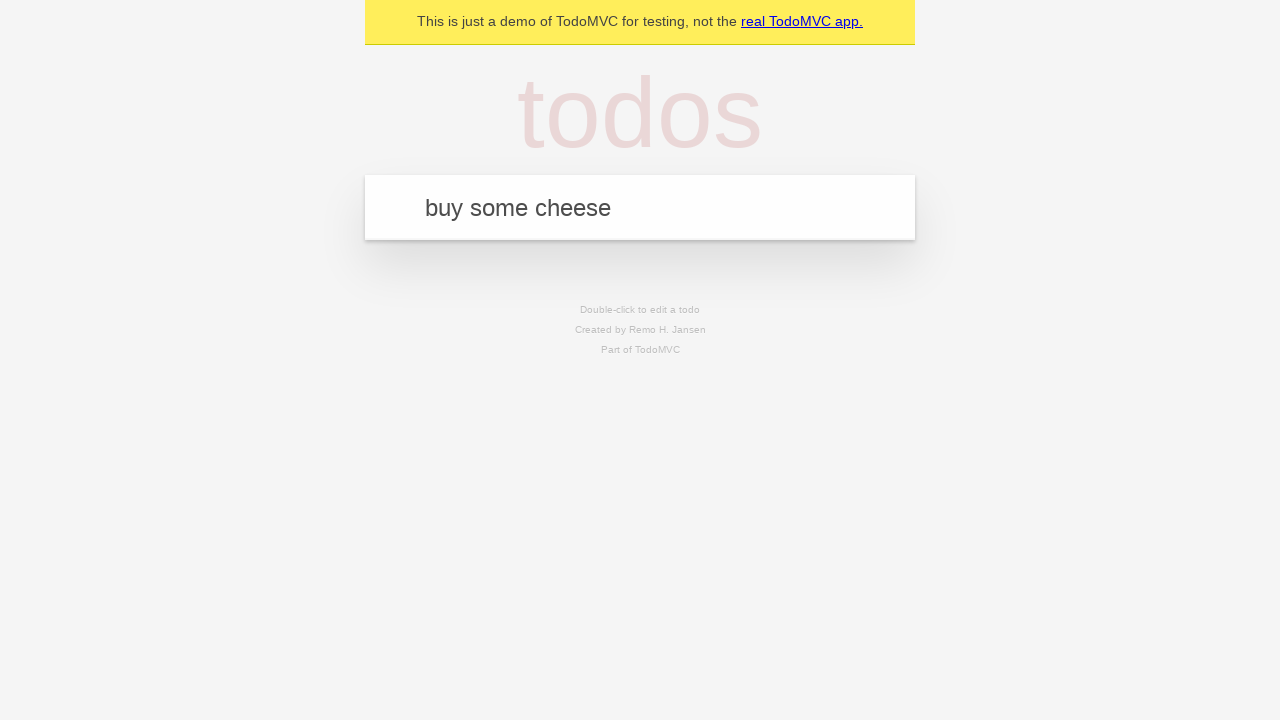

Pressed Enter to create todo item 'buy some cheese' on internal:attr=[placeholder="What needs to be done?"i]
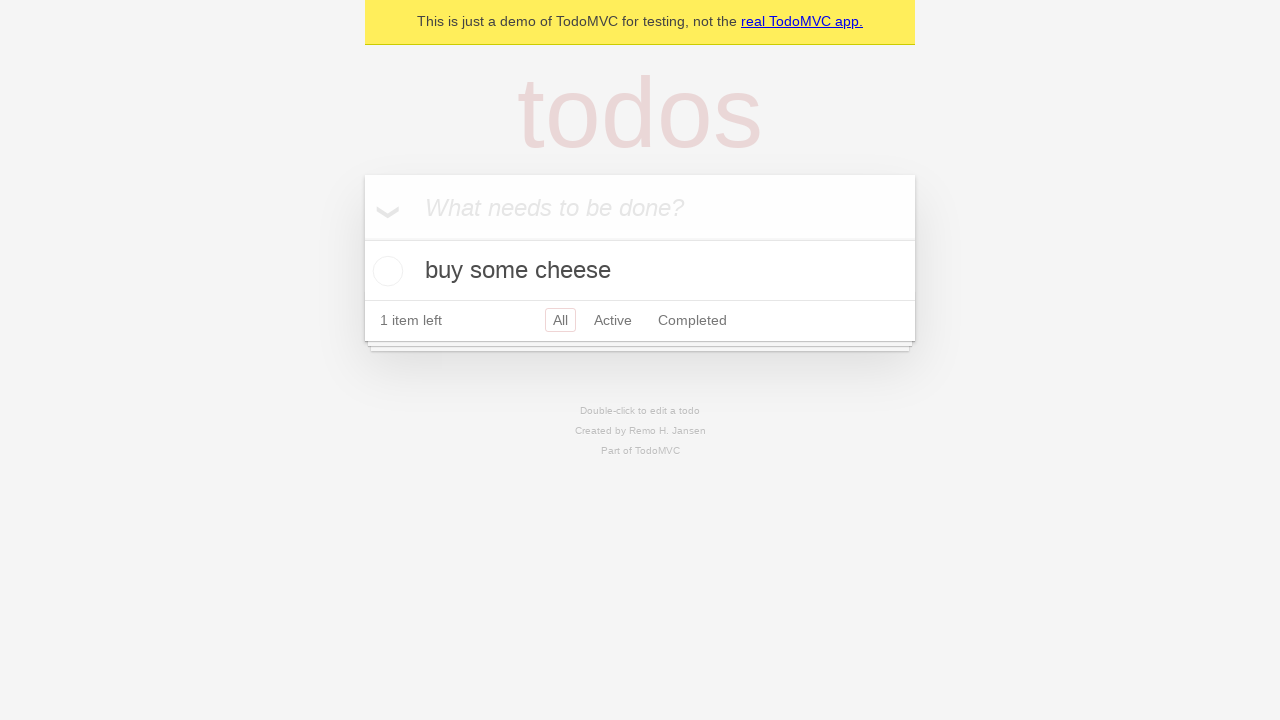

Filled todo input with 'feed the cat' on internal:attr=[placeholder="What needs to be done?"i]
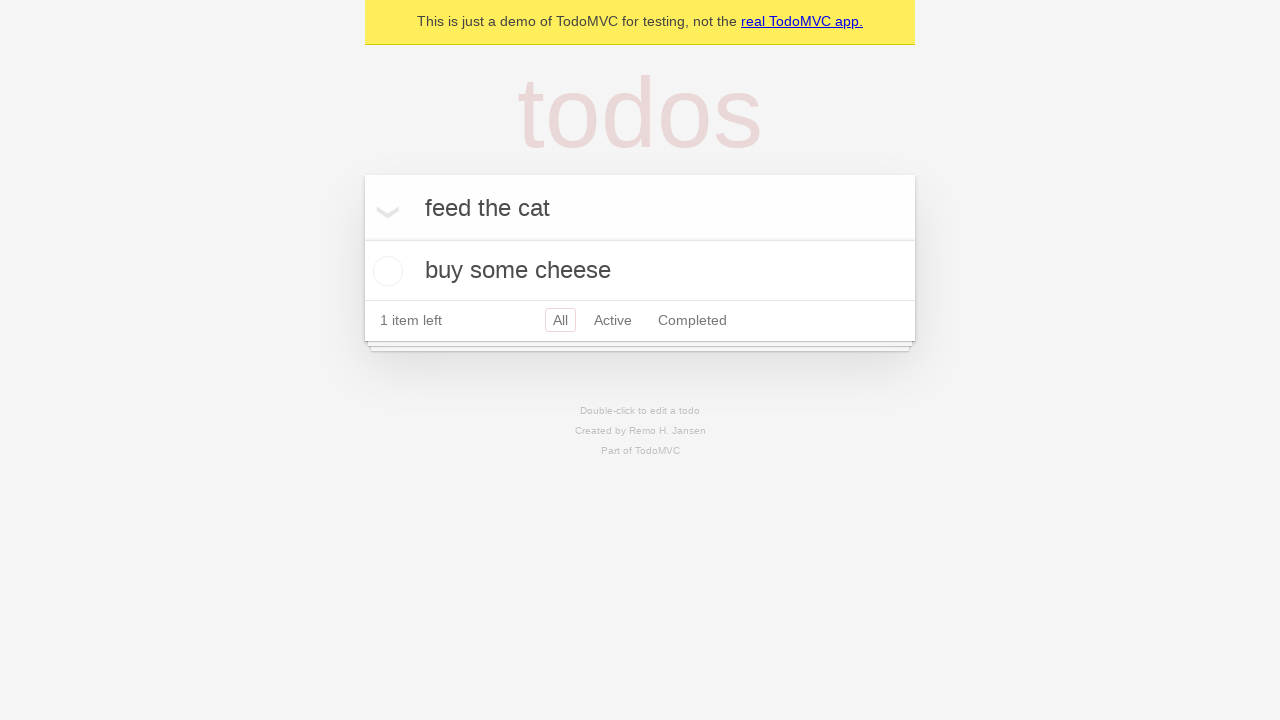

Pressed Enter to create todo item 'feed the cat' on internal:attr=[placeholder="What needs to be done?"i]
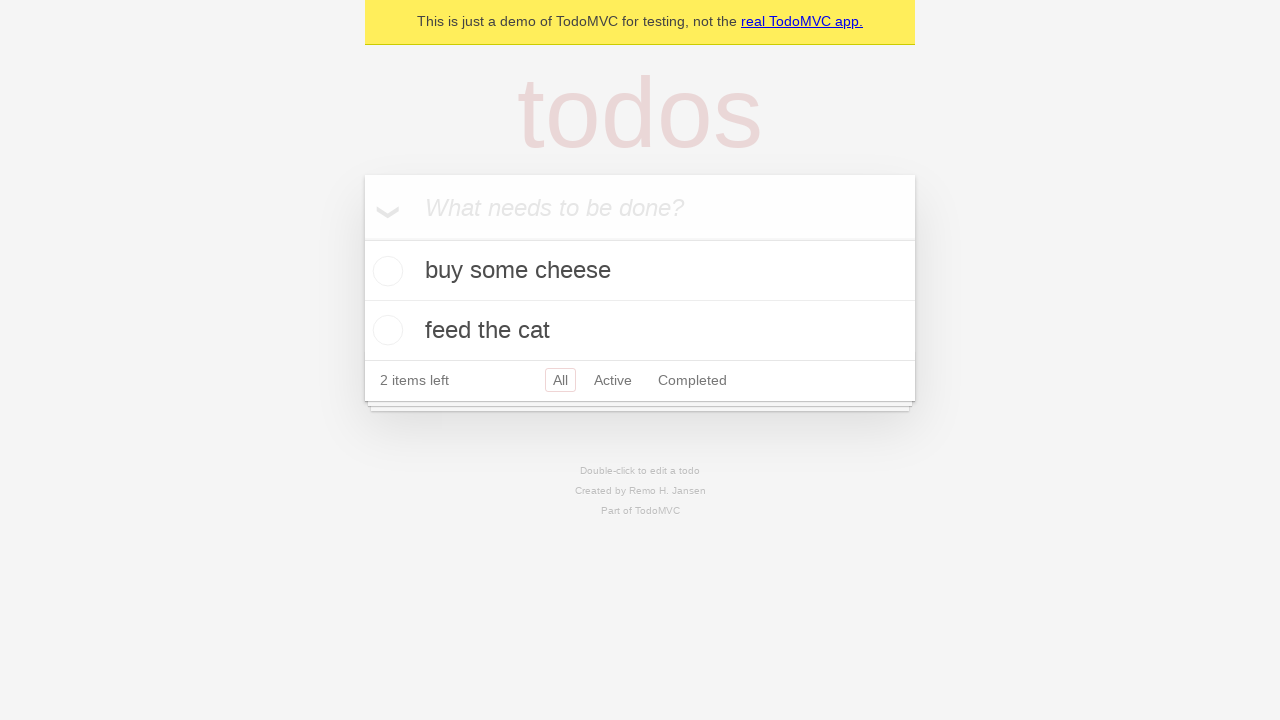

Filled todo input with 'book a doctors appointment' on internal:attr=[placeholder="What needs to be done?"i]
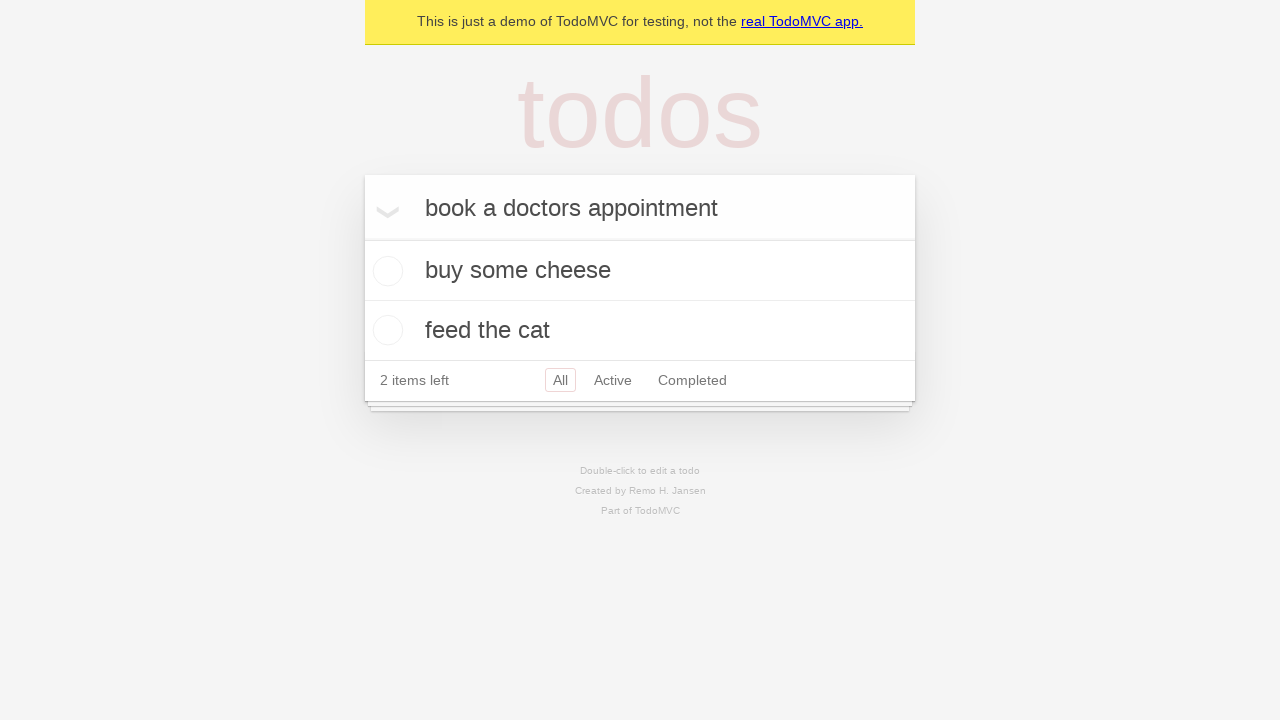

Pressed Enter to create todo item 'book a doctors appointment' on internal:attr=[placeholder="What needs to be done?"i]
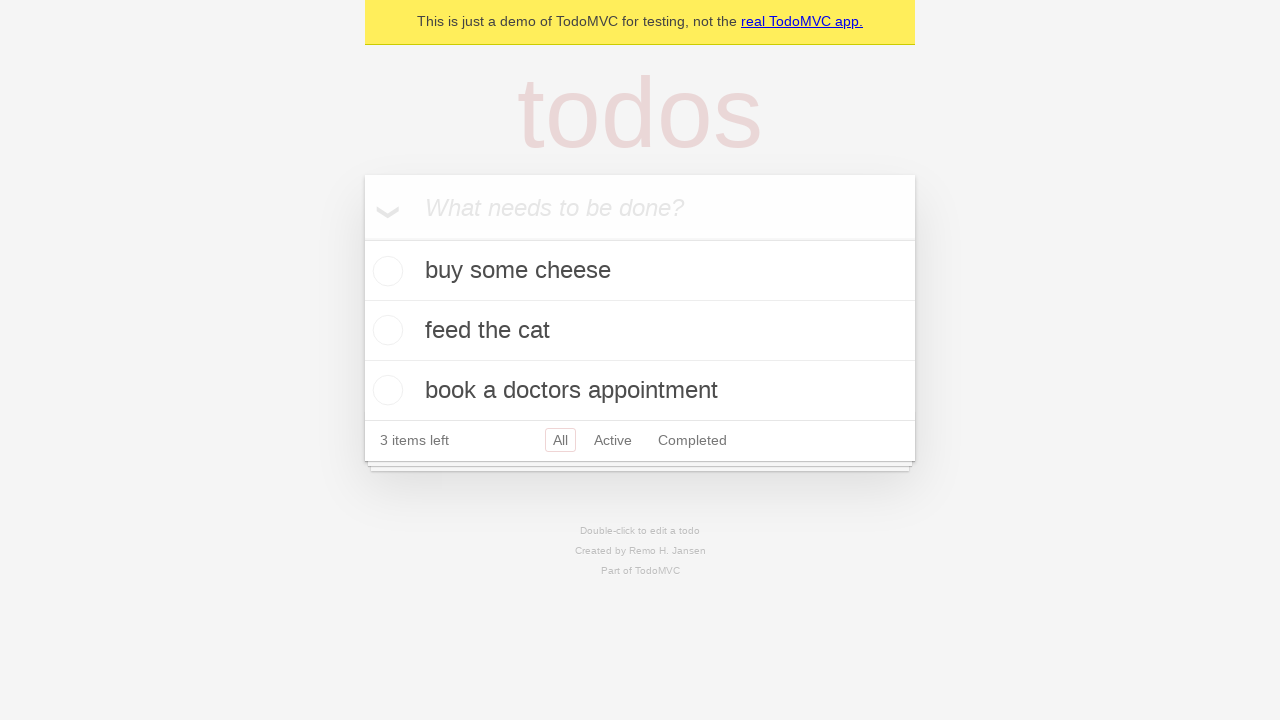

All 3 todo items have been created and todo count selector is visible
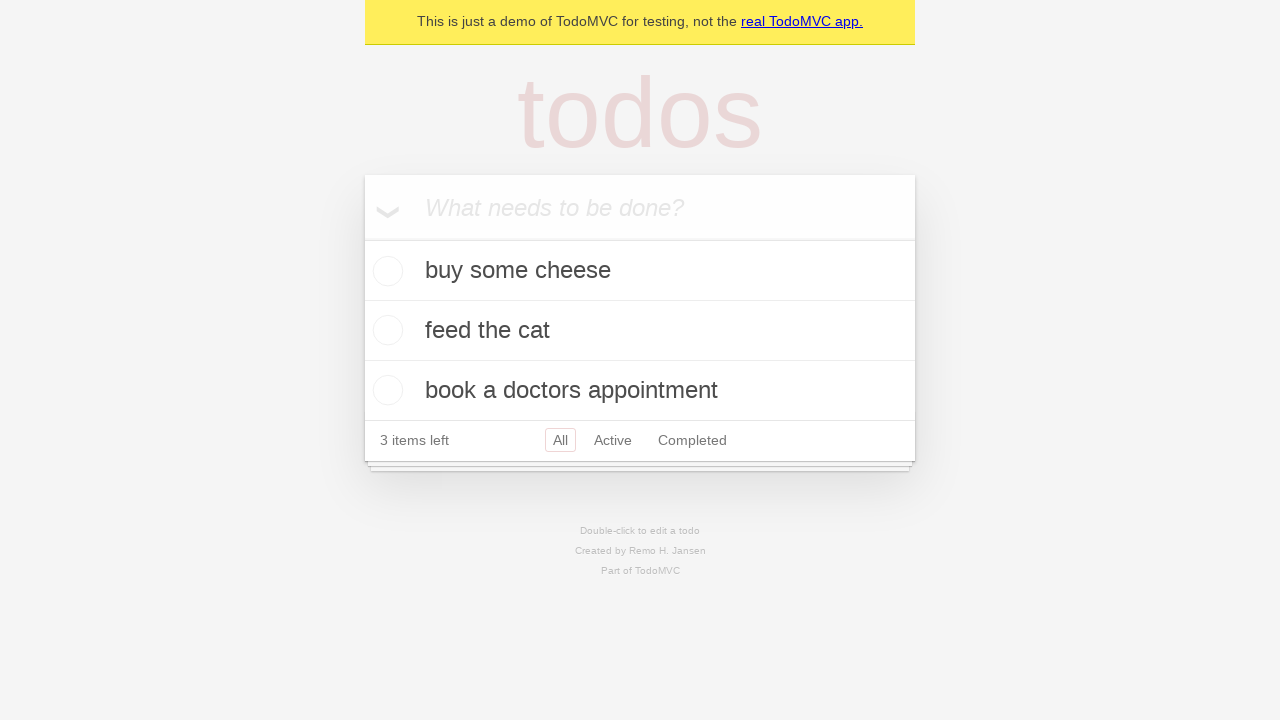

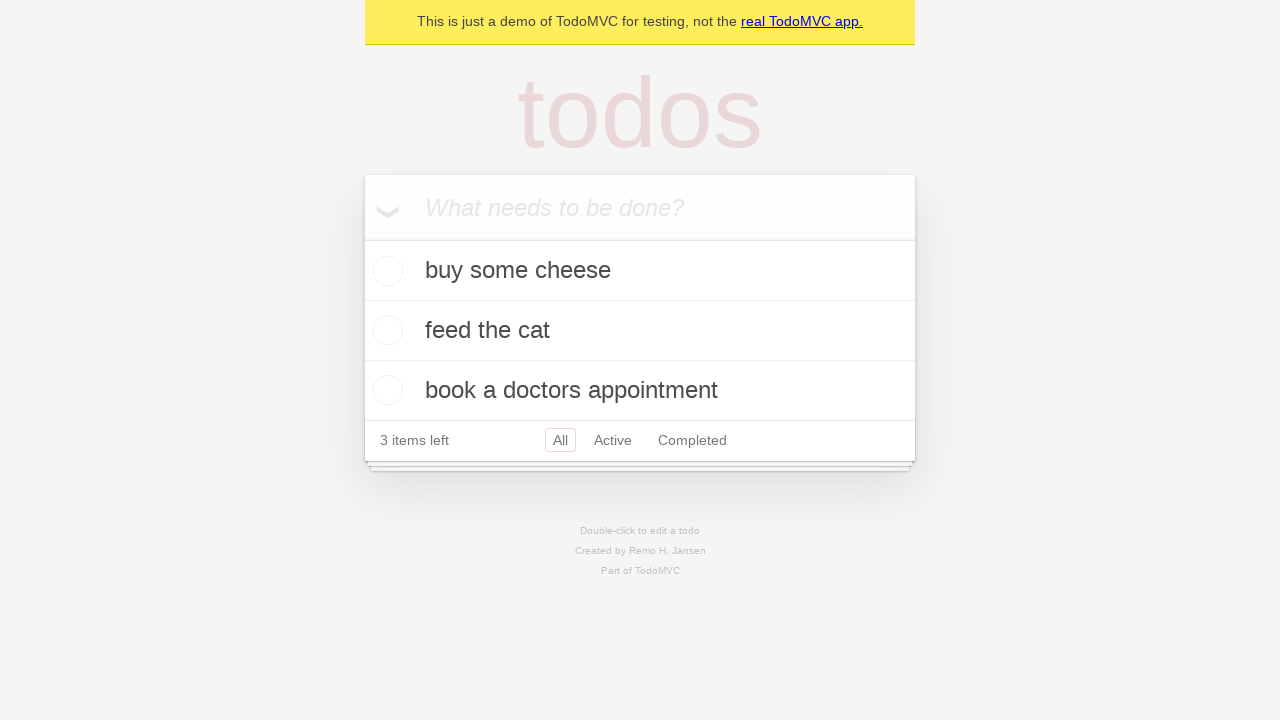